Tests infinite scroll functionality by scrolling 750 pixels down 10 times, then scrolling 750 pixels up 10 times using JavaScript execution.

Starting URL: https://practice.cydeo.com/infinite_scroll

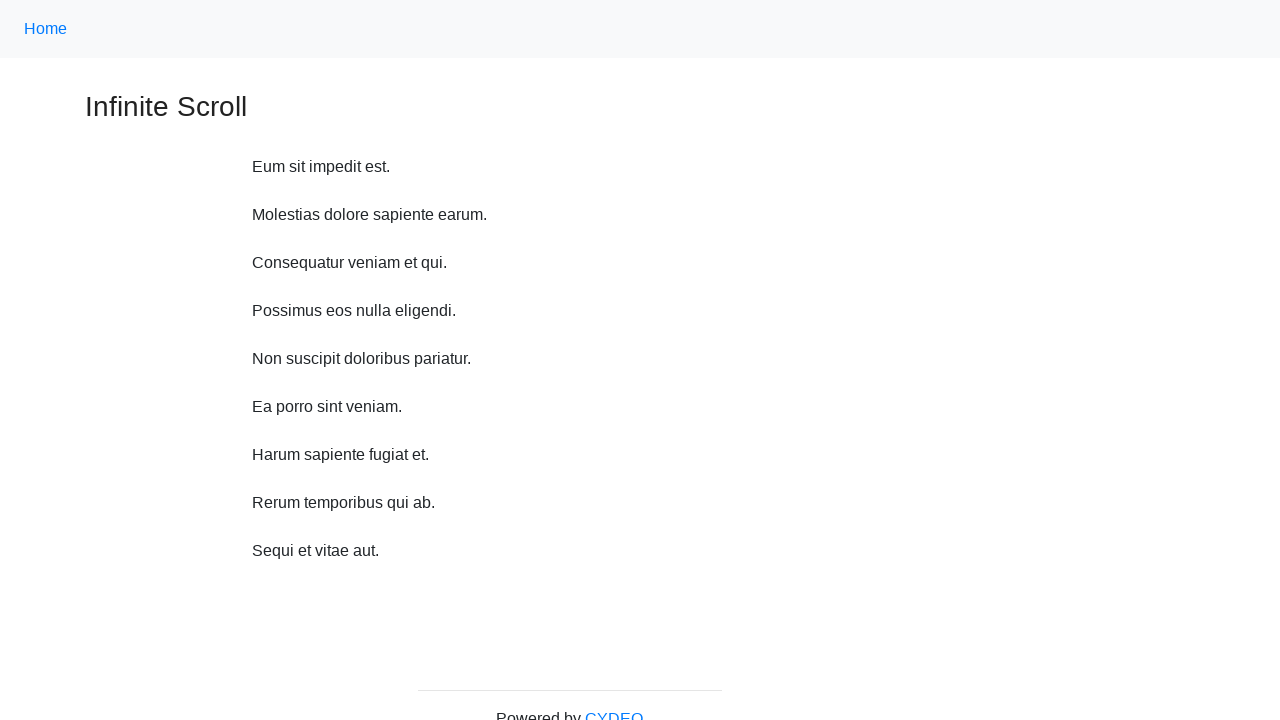

Scrolled down 750 pixels (iteration 1/10)
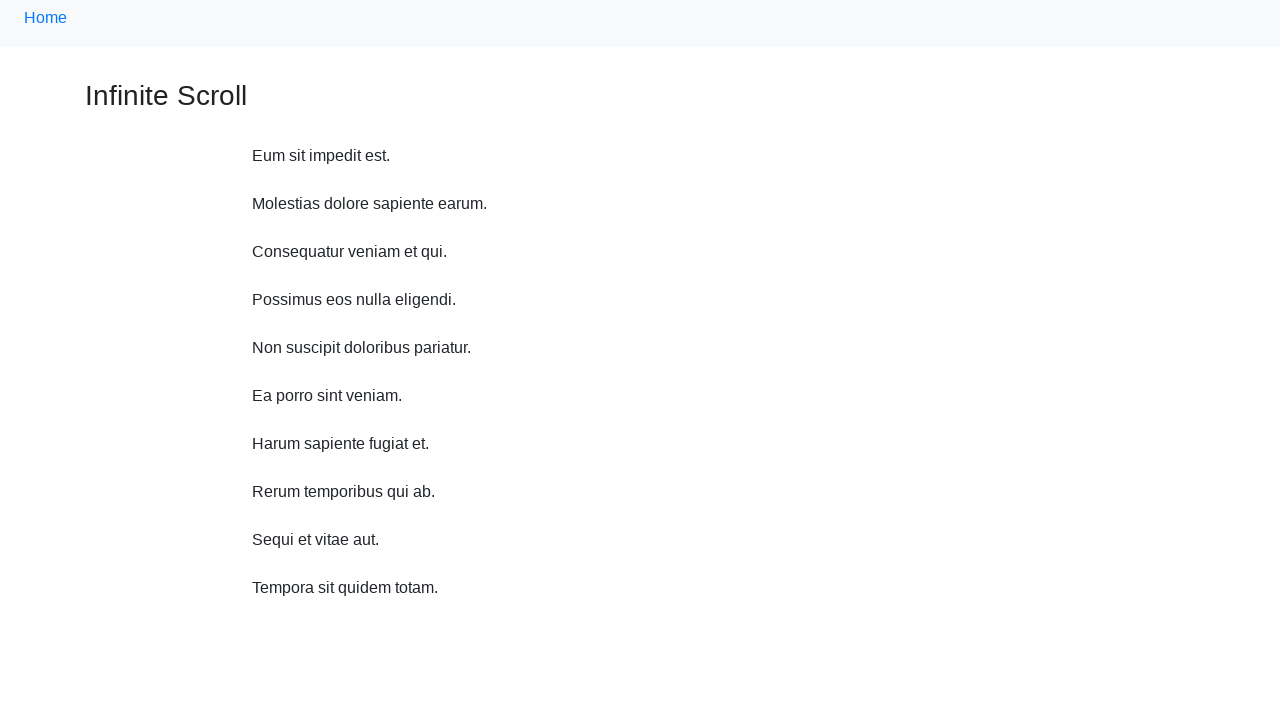

Scrolled down 750 pixels (iteration 2/10)
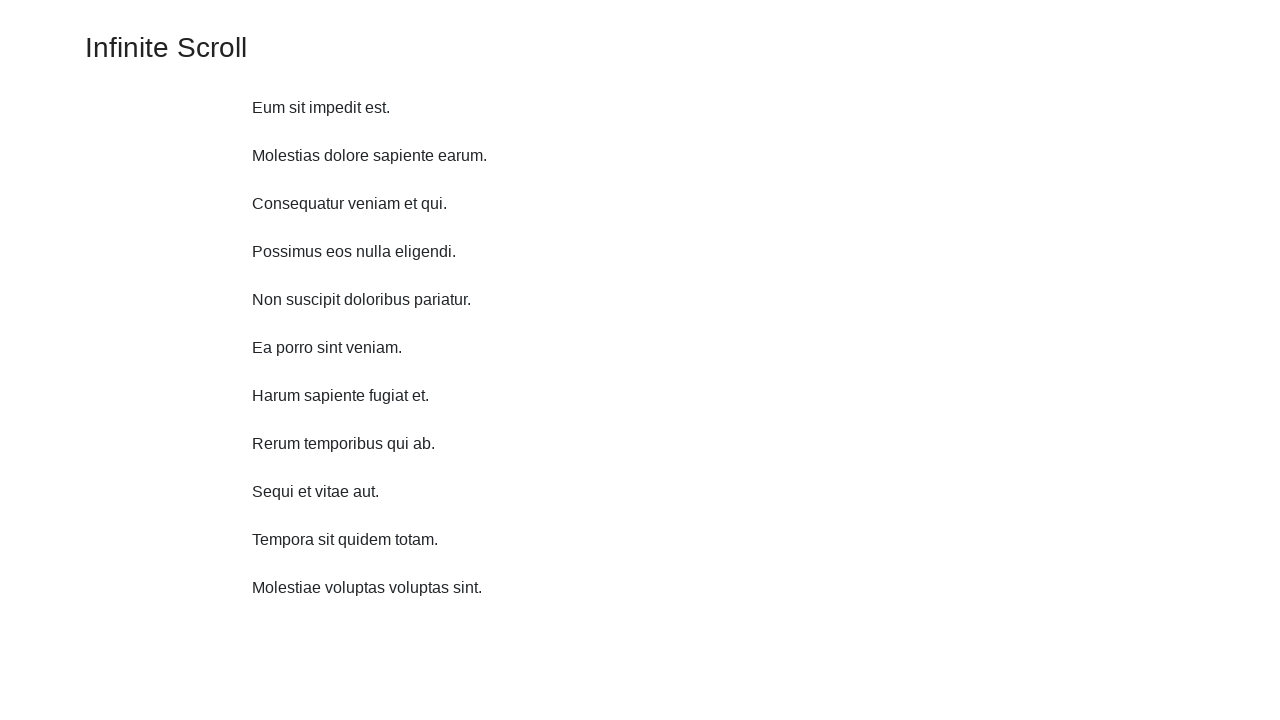

Scrolled down 750 pixels (iteration 3/10)
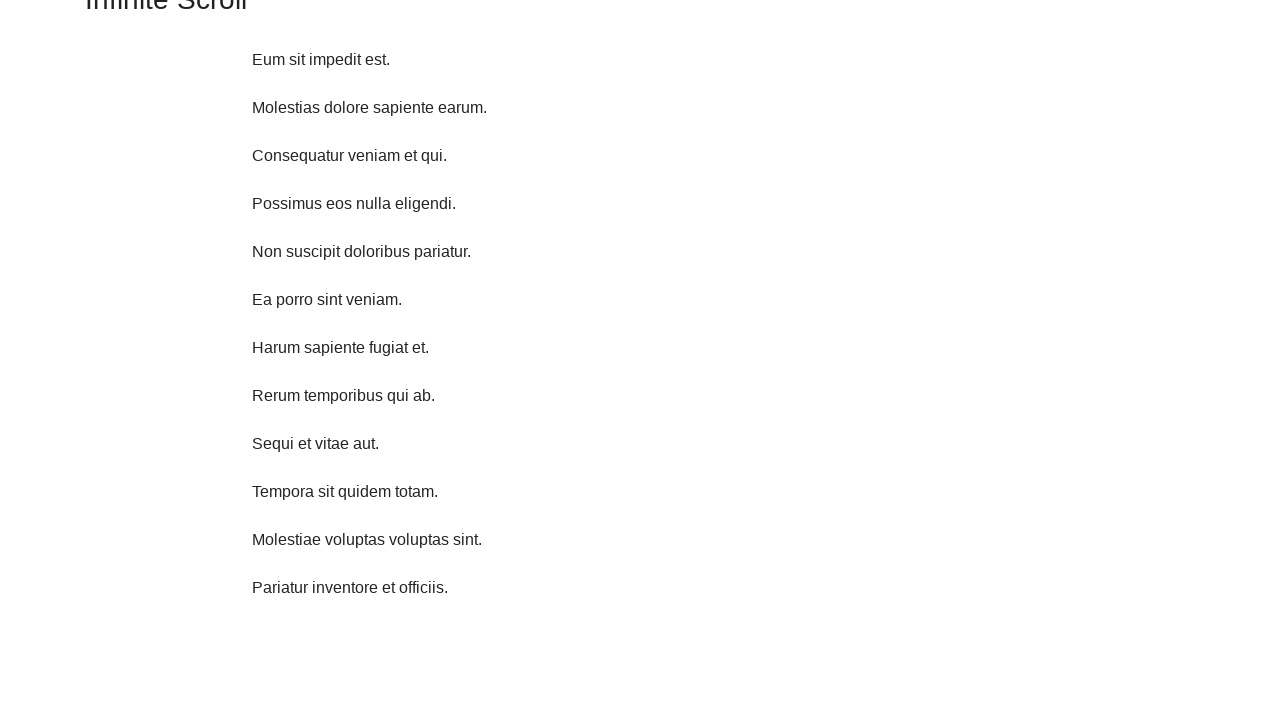

Scrolled down 750 pixels (iteration 4/10)
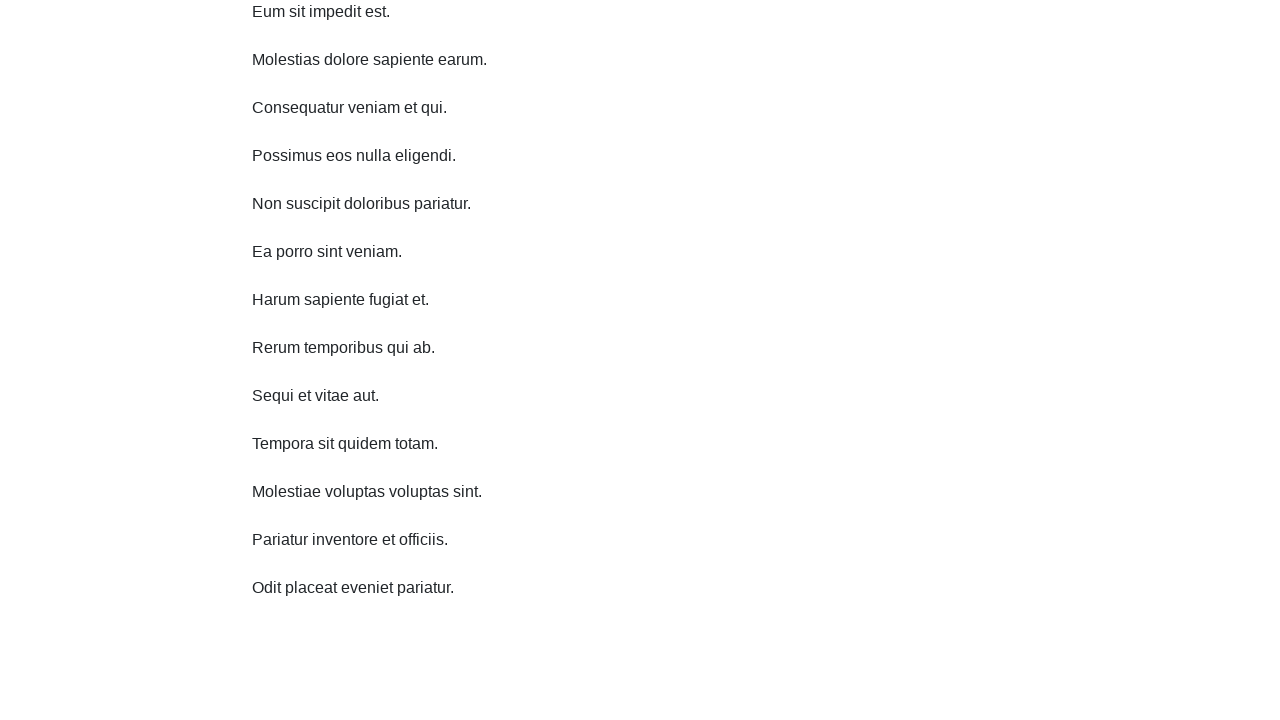

Scrolled down 750 pixels (iteration 5/10)
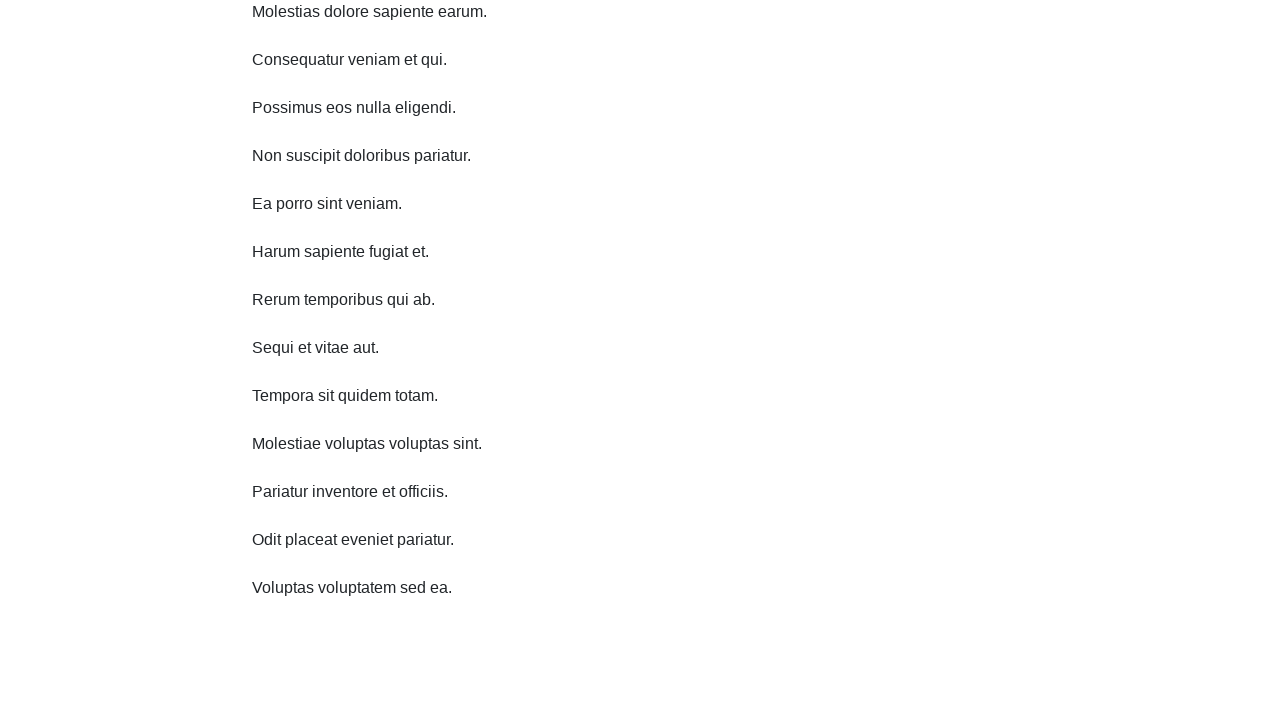

Scrolled down 750 pixels (iteration 6/10)
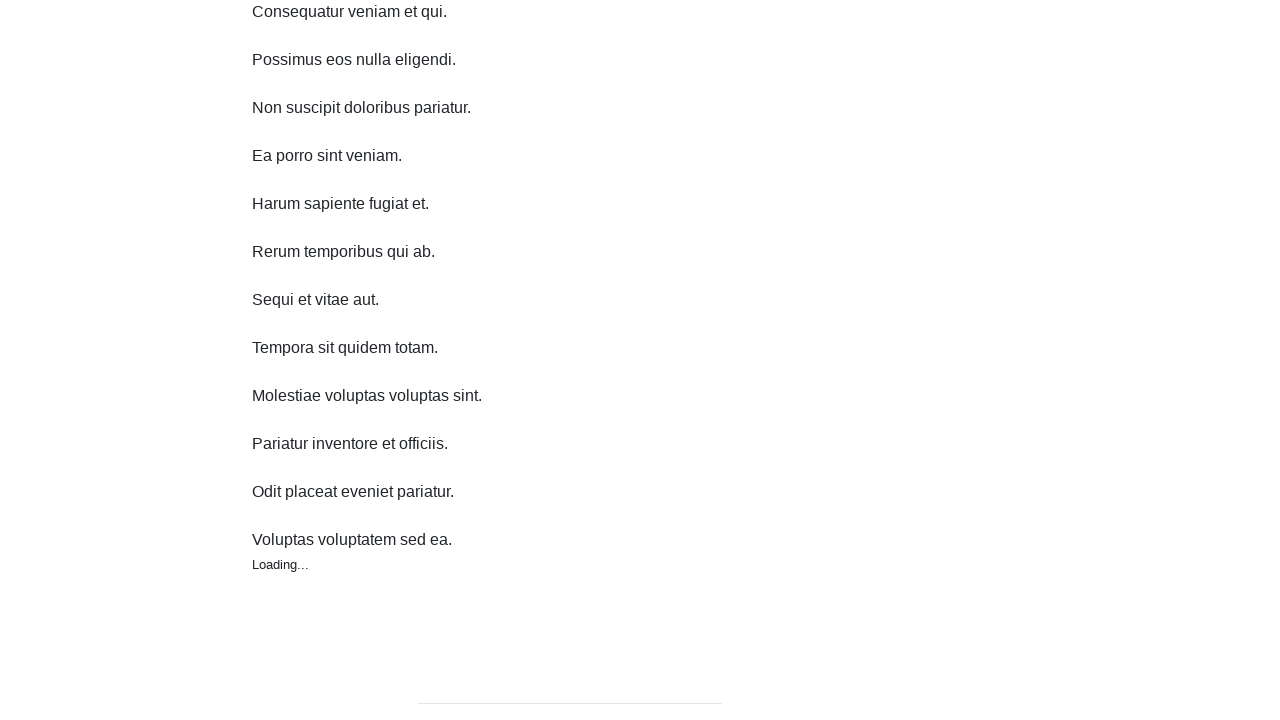

Scrolled down 750 pixels (iteration 7/10)
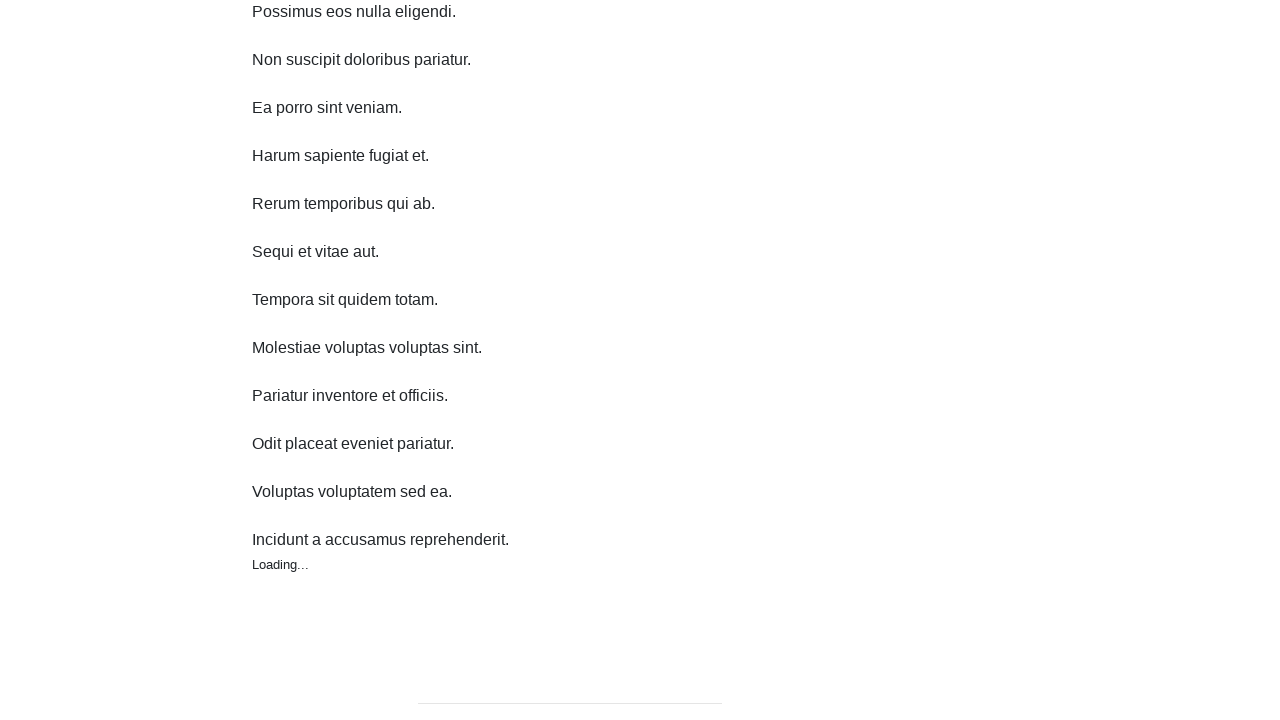

Scrolled down 750 pixels (iteration 8/10)
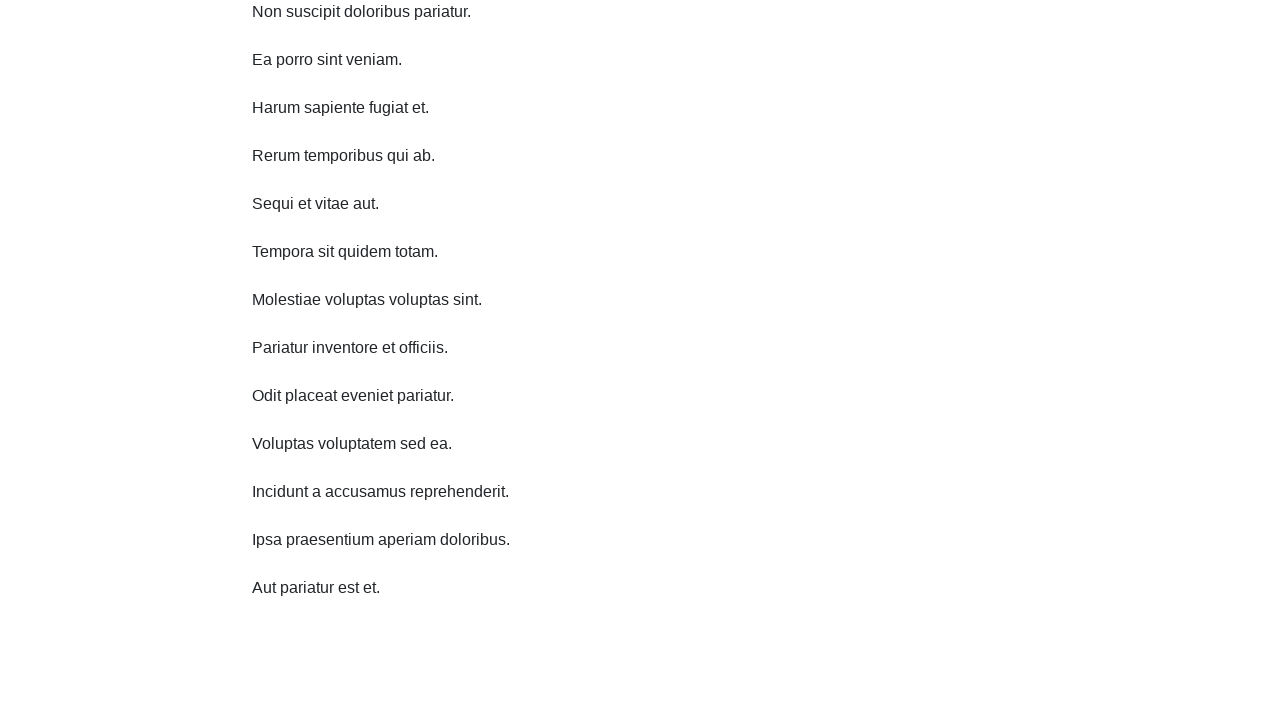

Scrolled down 750 pixels (iteration 9/10)
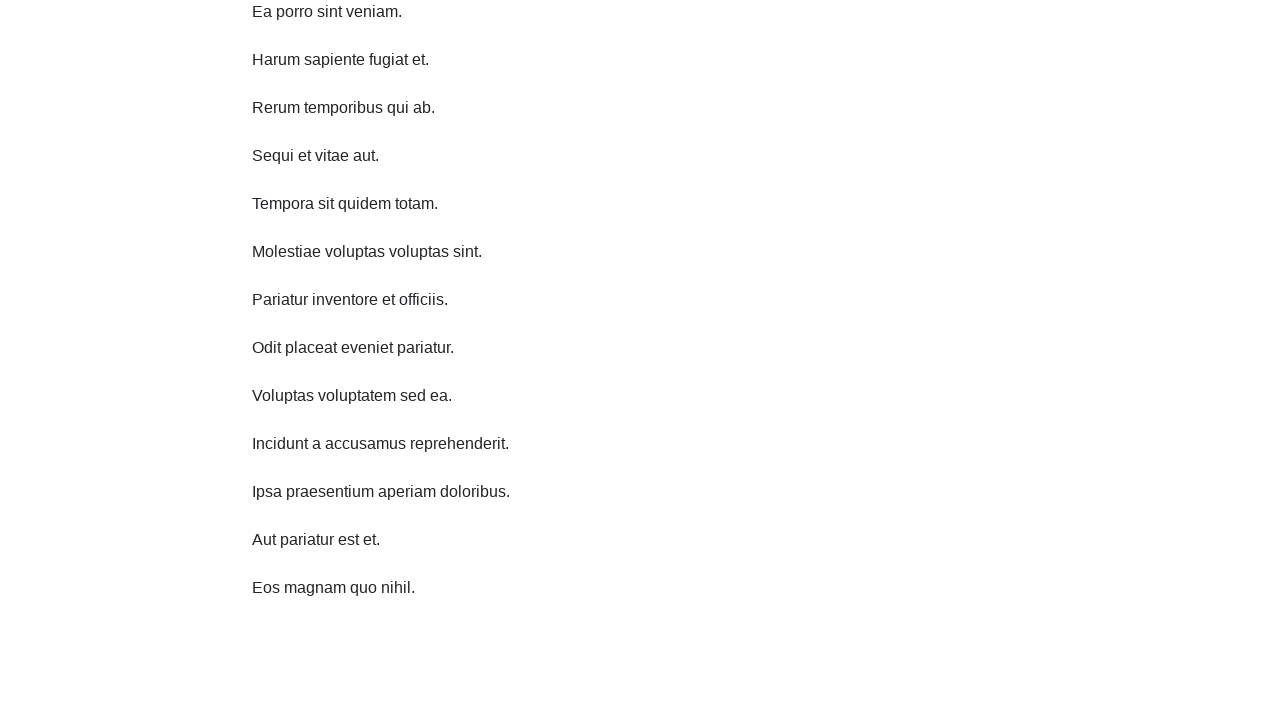

Scrolled down 750 pixels (iteration 10/10)
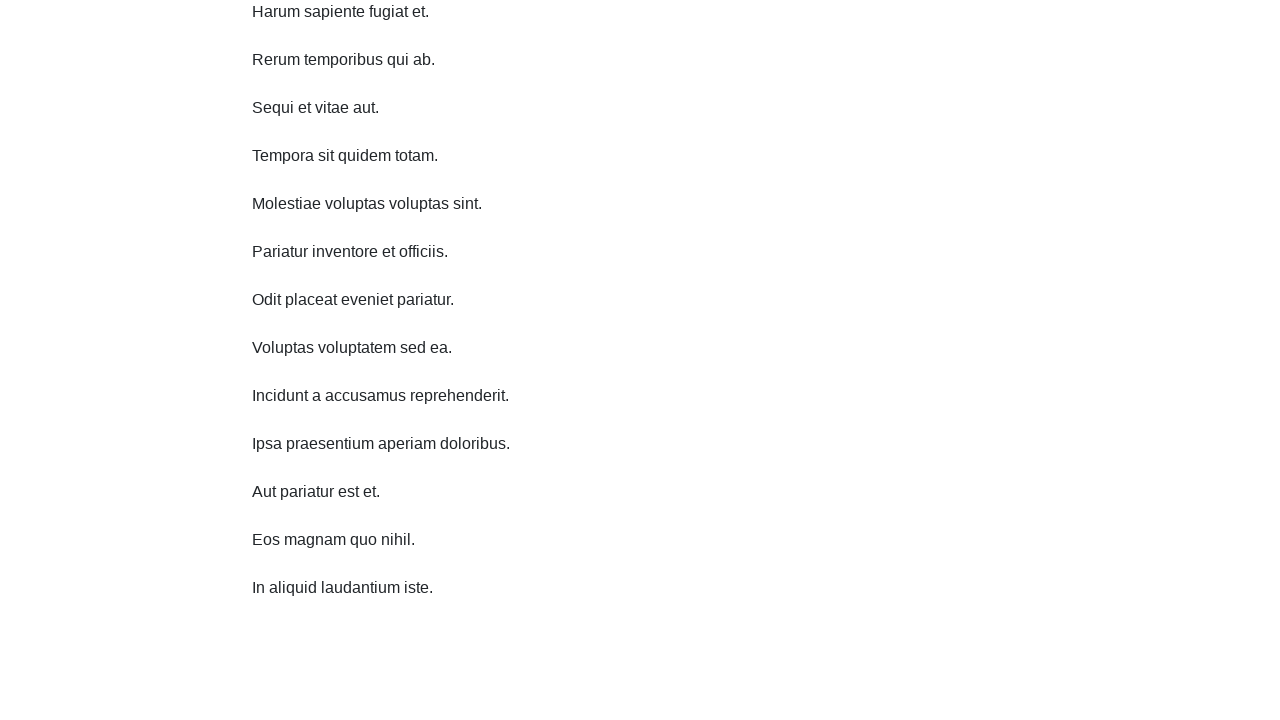

Scrolled up 750 pixels (iteration 1/10)
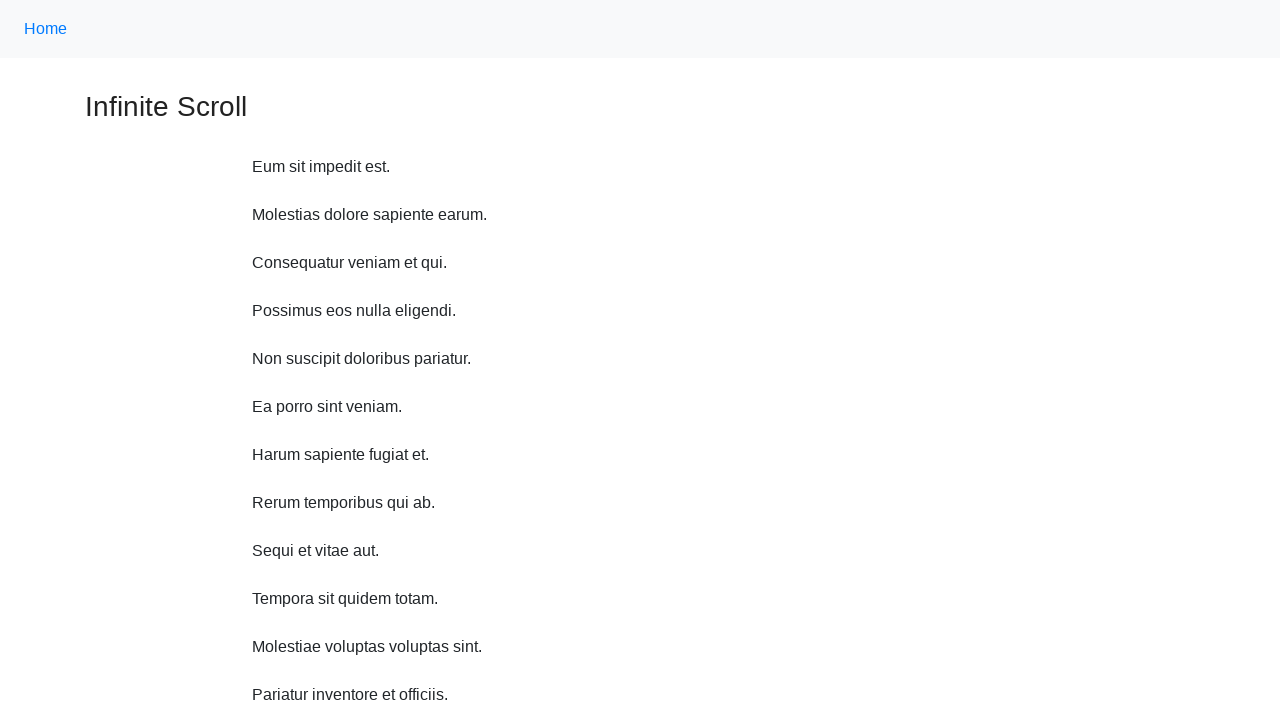

Scrolled up 750 pixels (iteration 2/10)
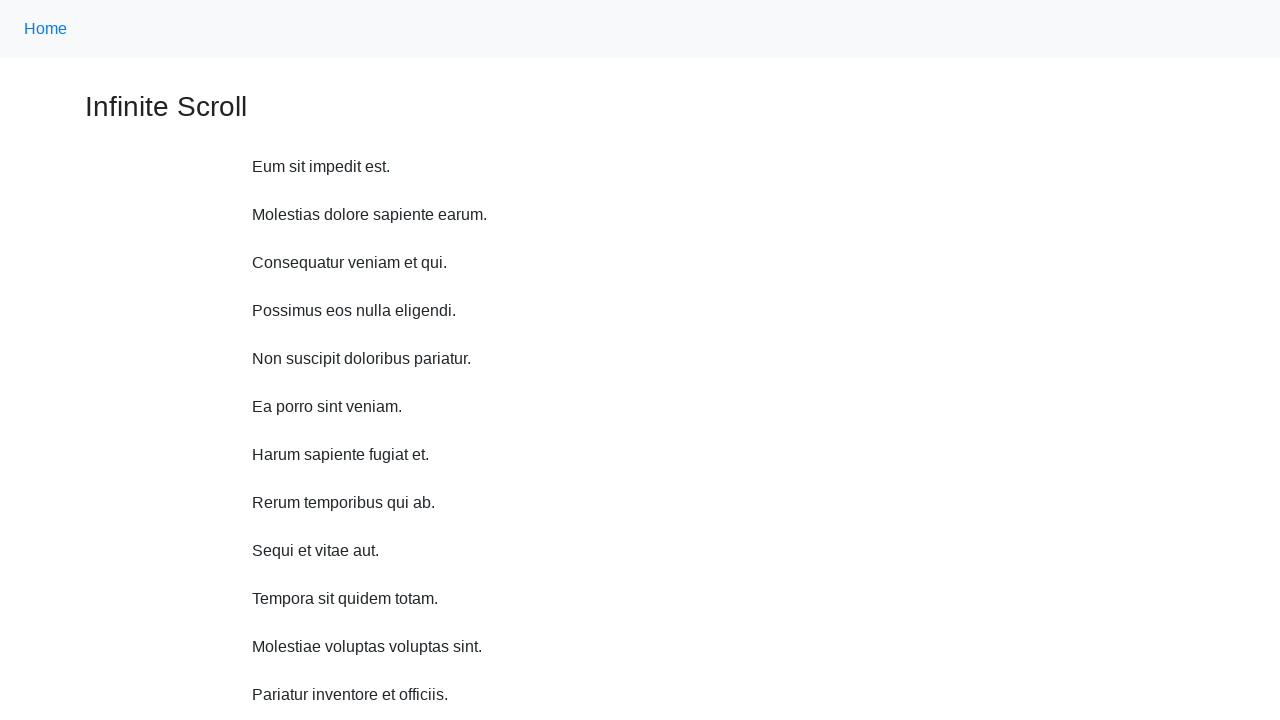

Scrolled up 750 pixels (iteration 3/10)
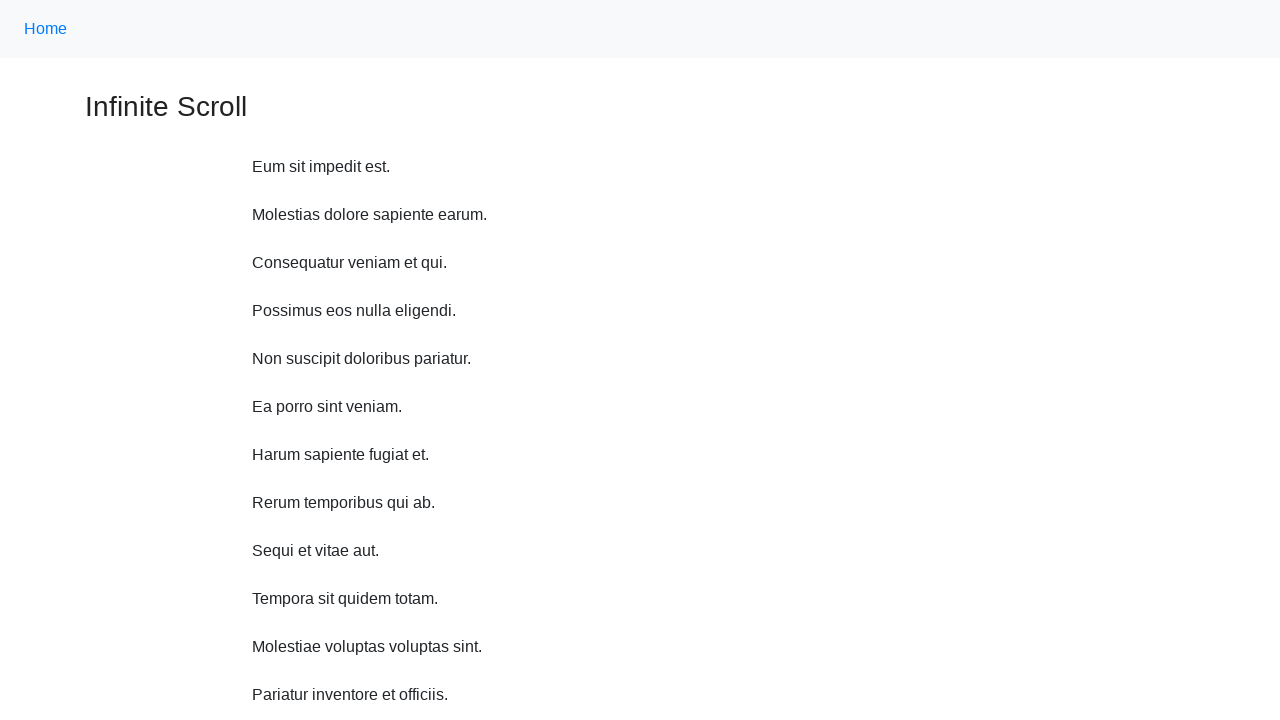

Scrolled up 750 pixels (iteration 4/10)
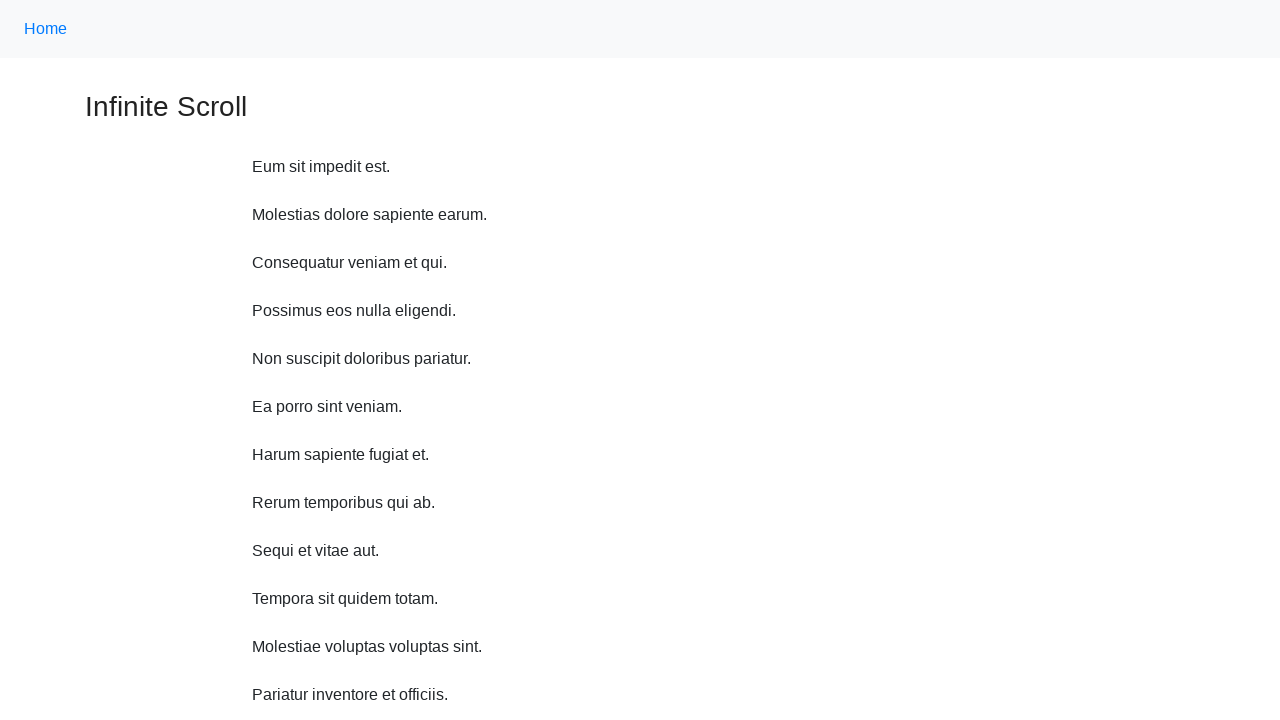

Scrolled up 750 pixels (iteration 5/10)
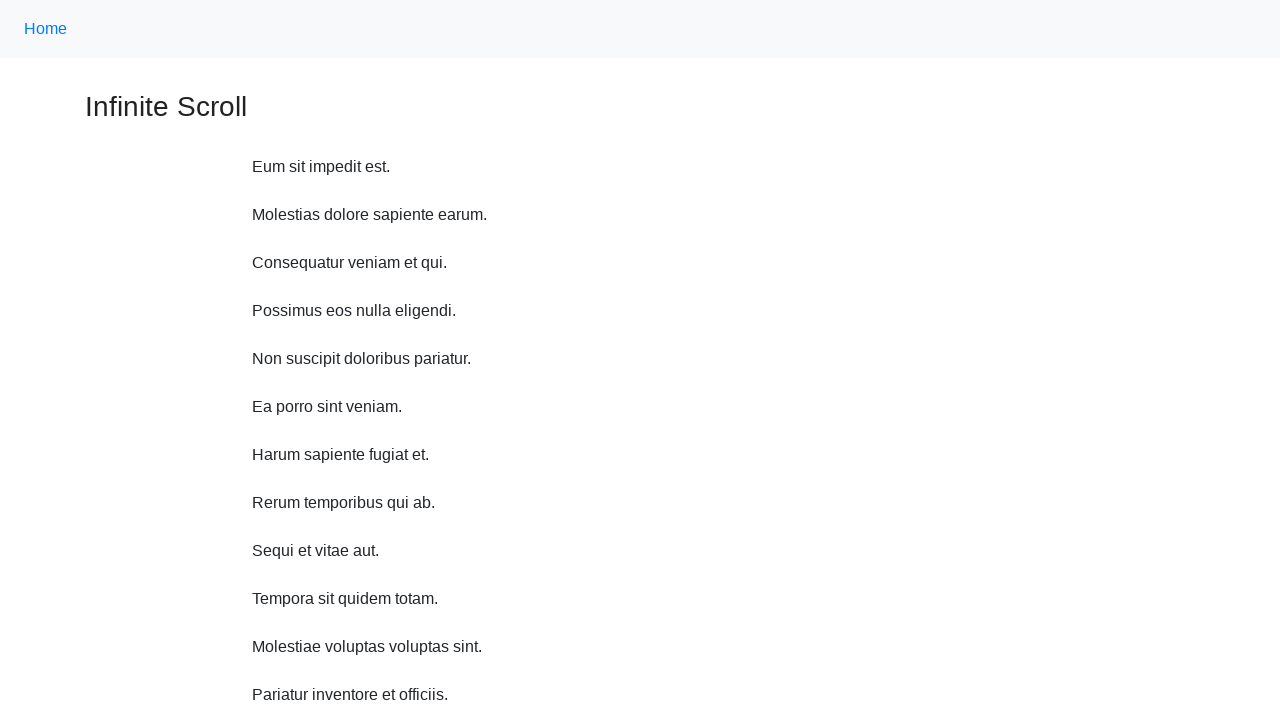

Scrolled up 750 pixels (iteration 6/10)
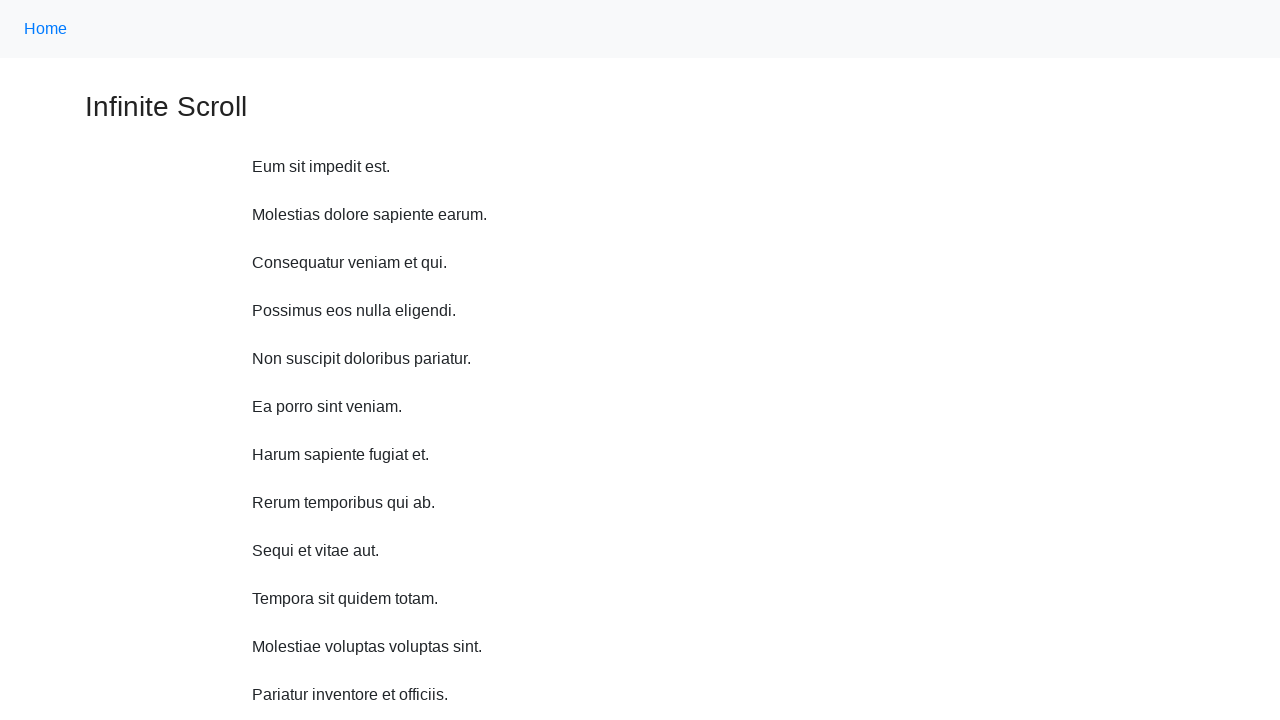

Scrolled up 750 pixels (iteration 7/10)
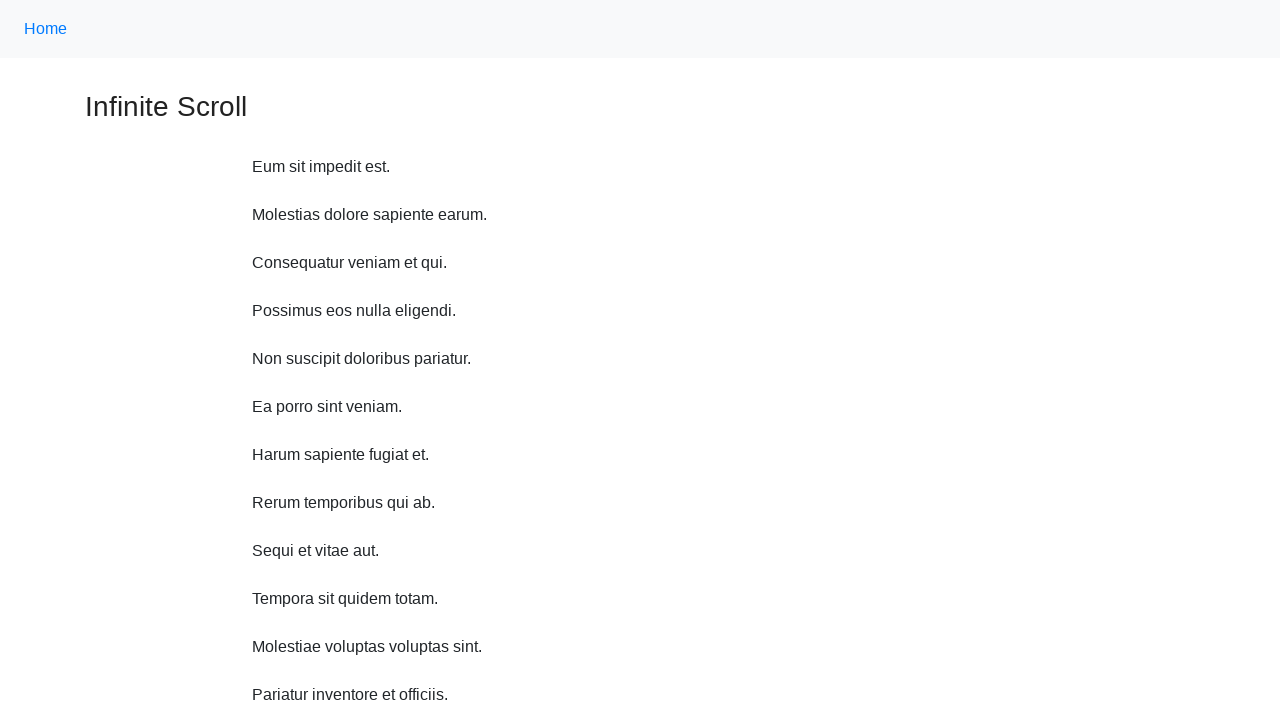

Scrolled up 750 pixels (iteration 8/10)
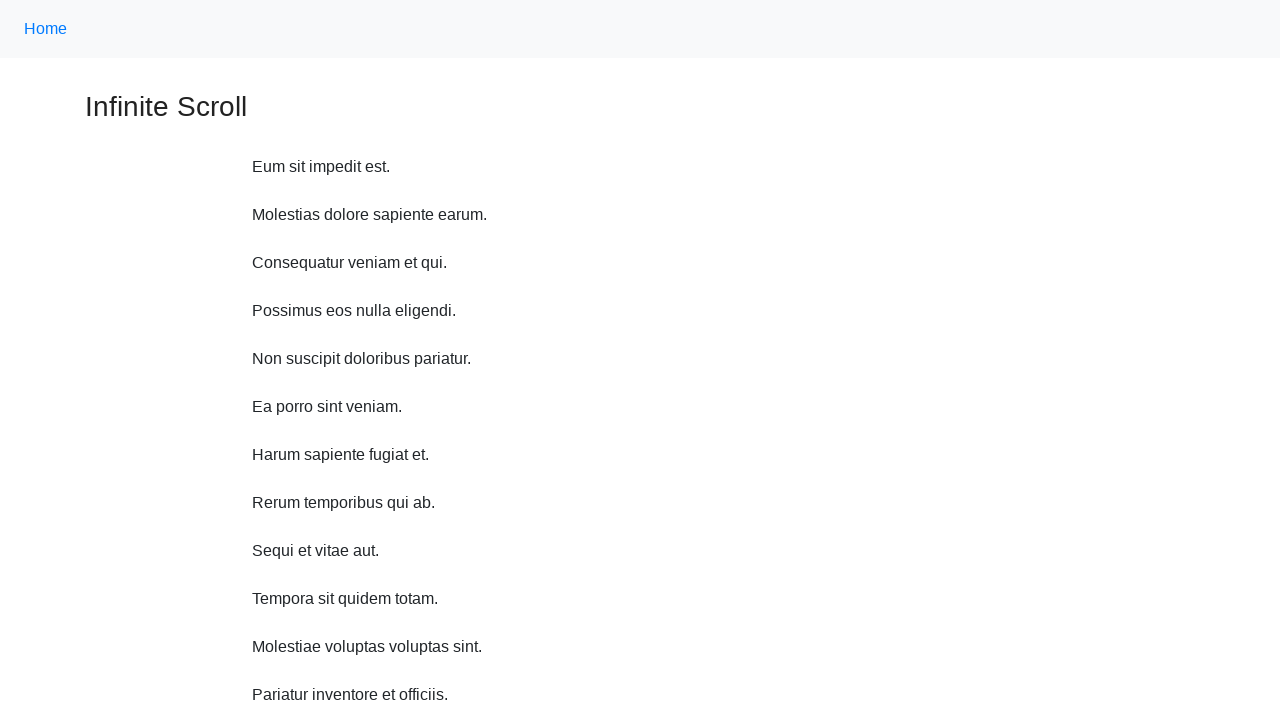

Scrolled up 750 pixels (iteration 9/10)
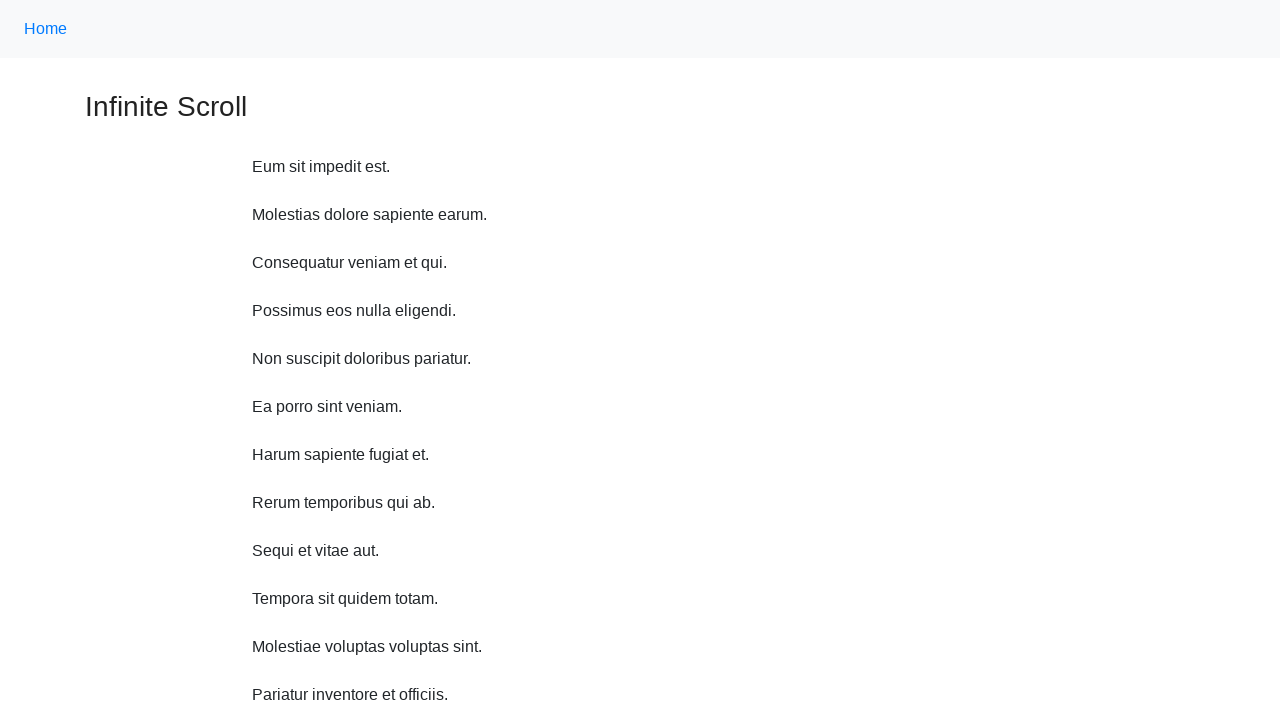

Scrolled up 750 pixels (iteration 10/10)
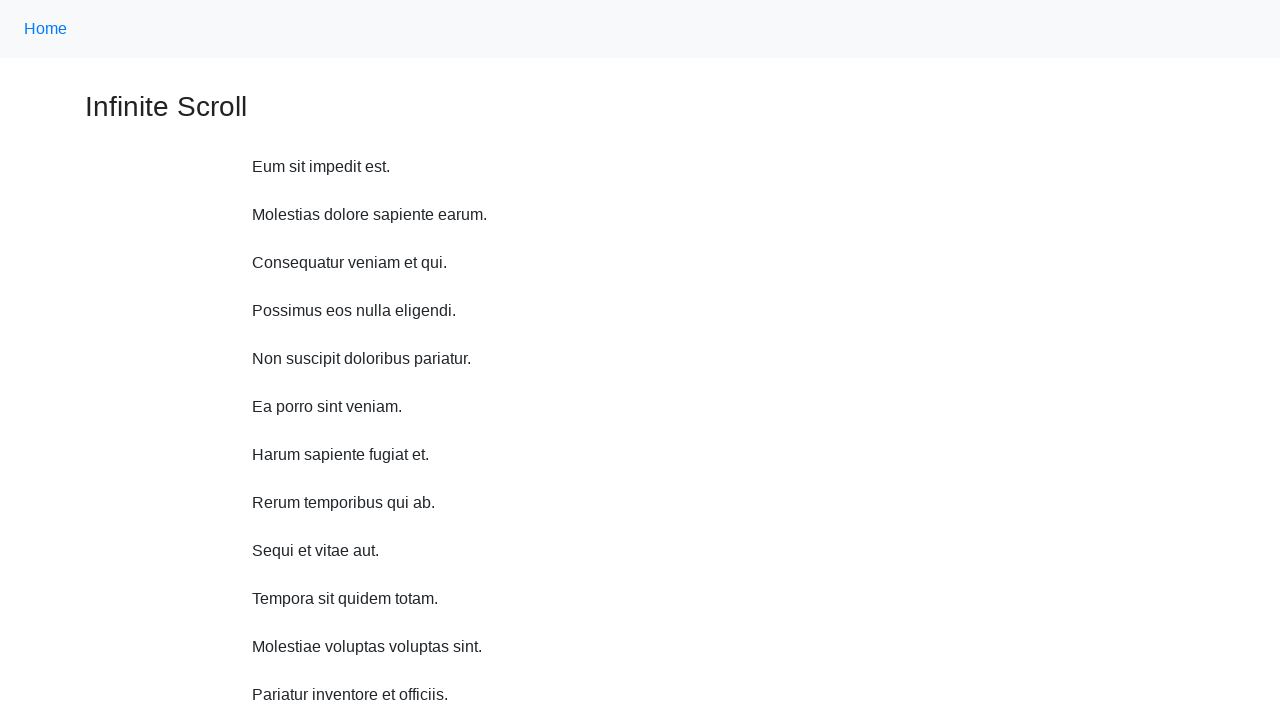

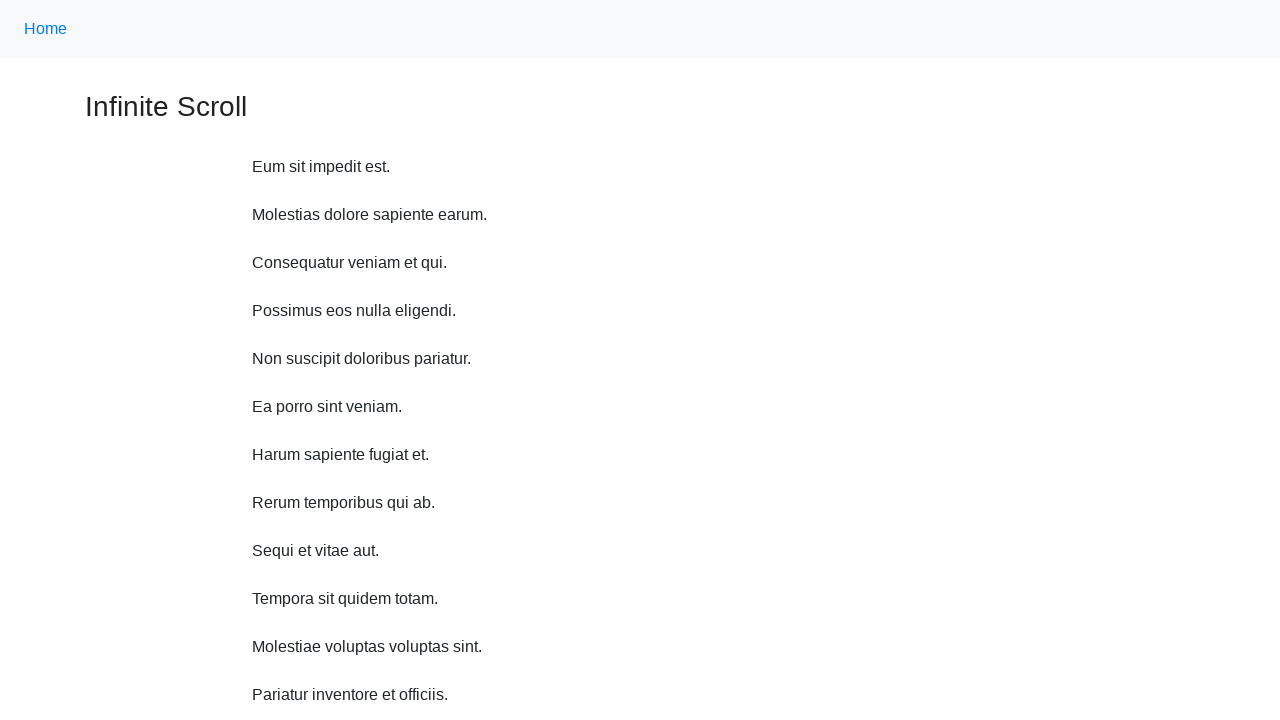